Fills out a complete form with personal information including name, gender, date of birth, address, email, password, company, and comment fields

Starting URL: https://katalon-test.s3.amazonaws.com/demo-aut/dist/html/form.html

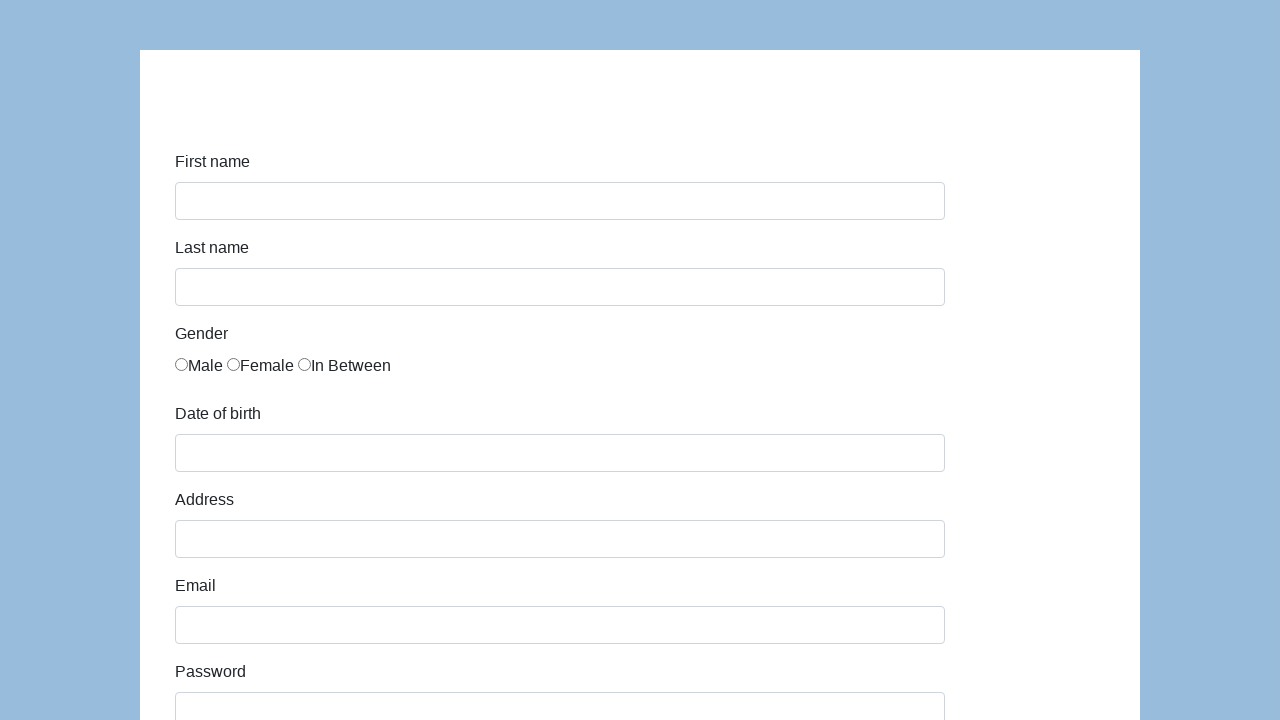

Filled first name field with 'Karol' on #first-name
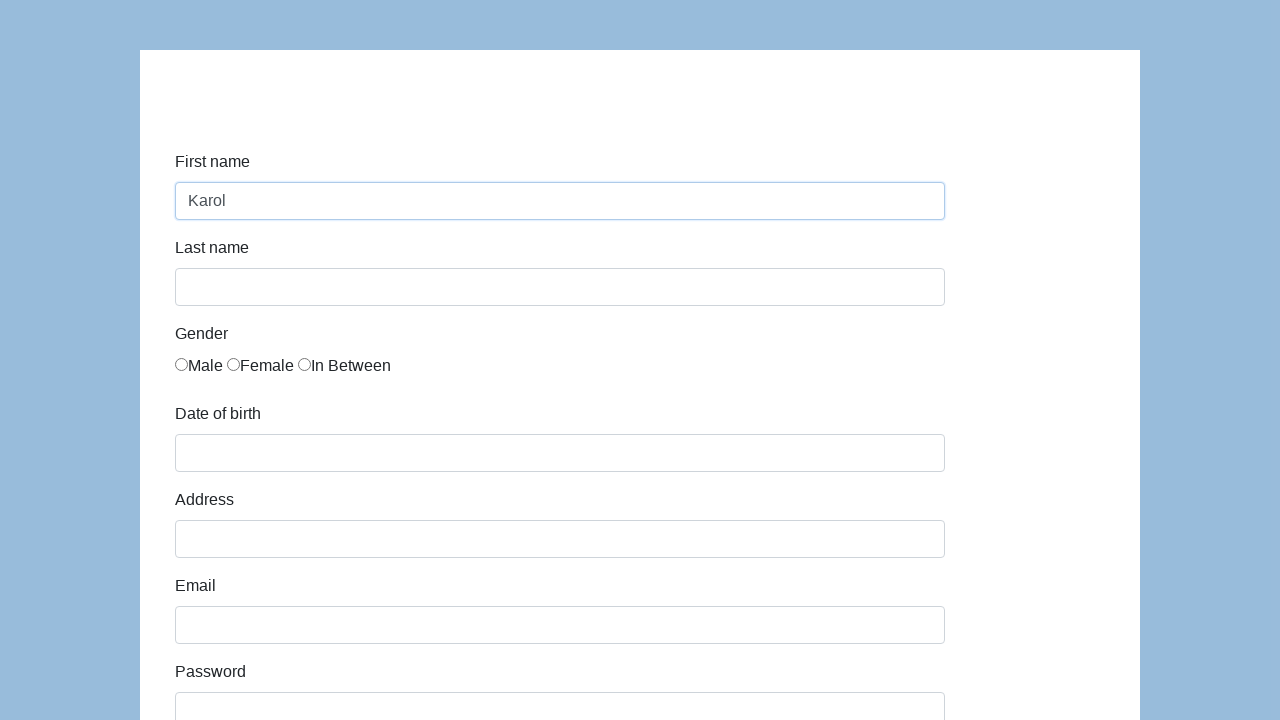

Filled last name field with 'Kowalski' on #last-name
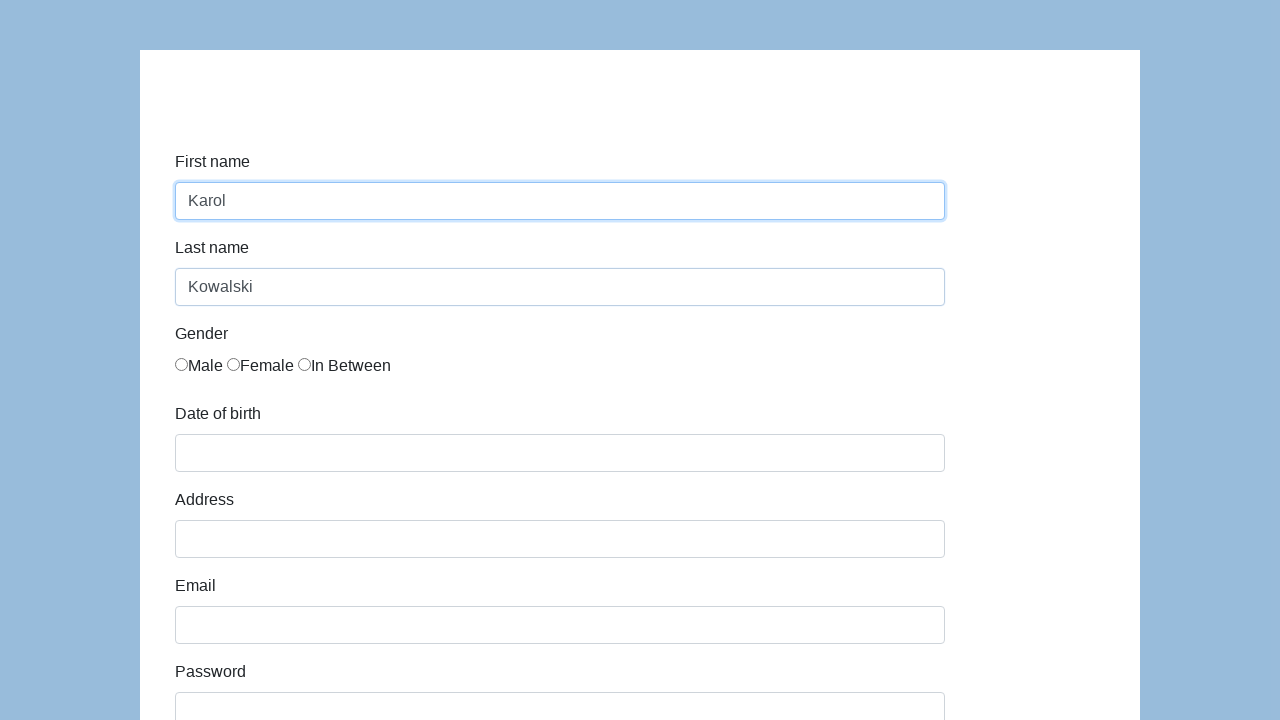

Selected male gender radio button at (182, 364) on xpath=//input[@name='gender'][1]
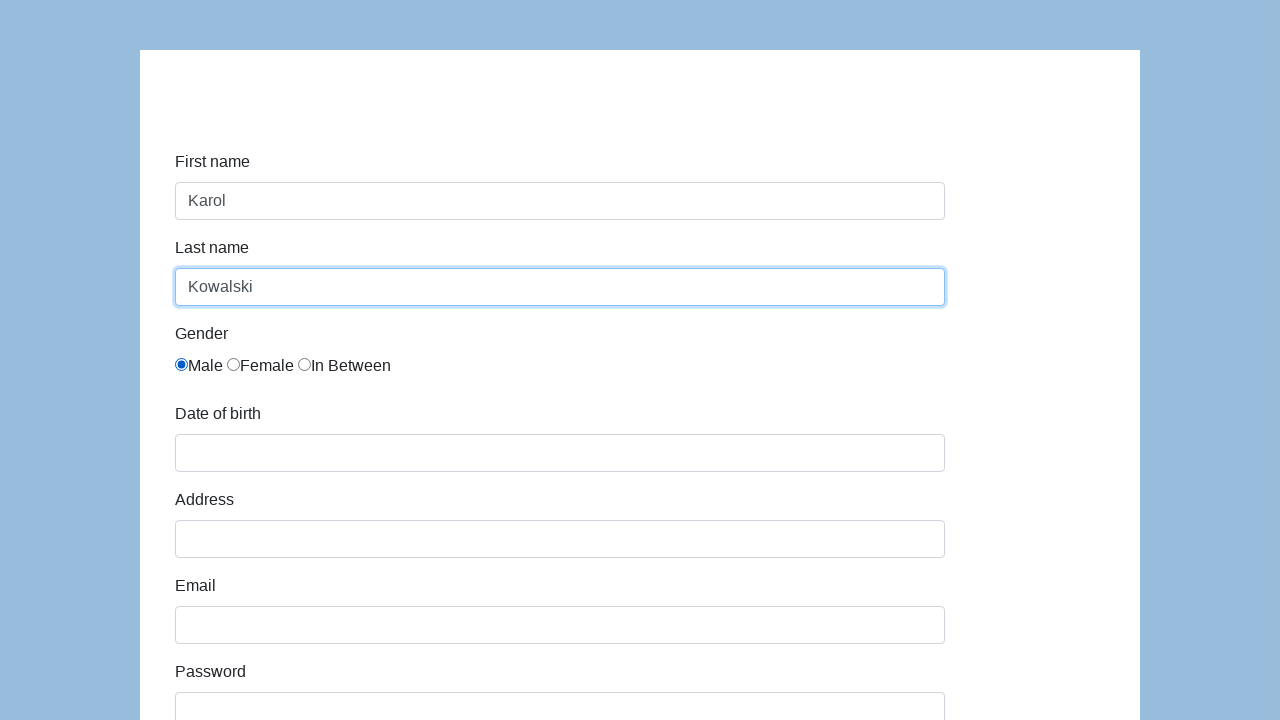

Filled date of birth with '05/22/2010' on #dob
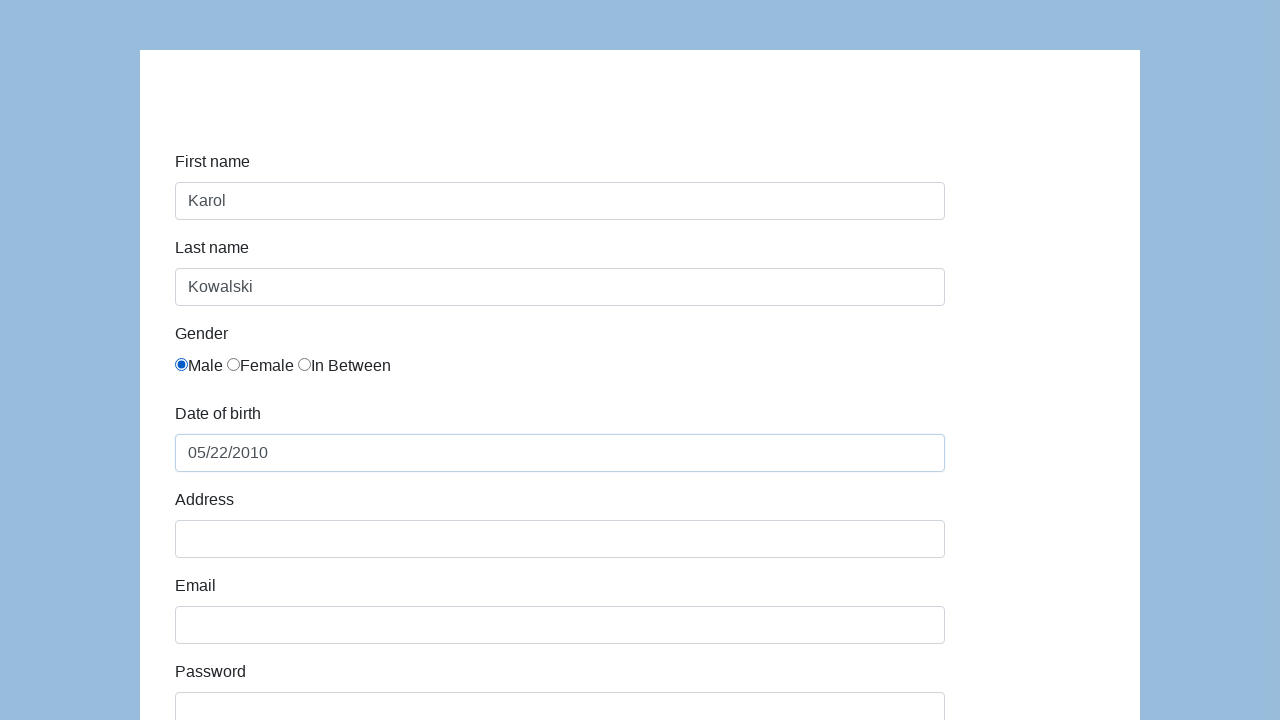

Filled address field with 'Prosta 51' on #address
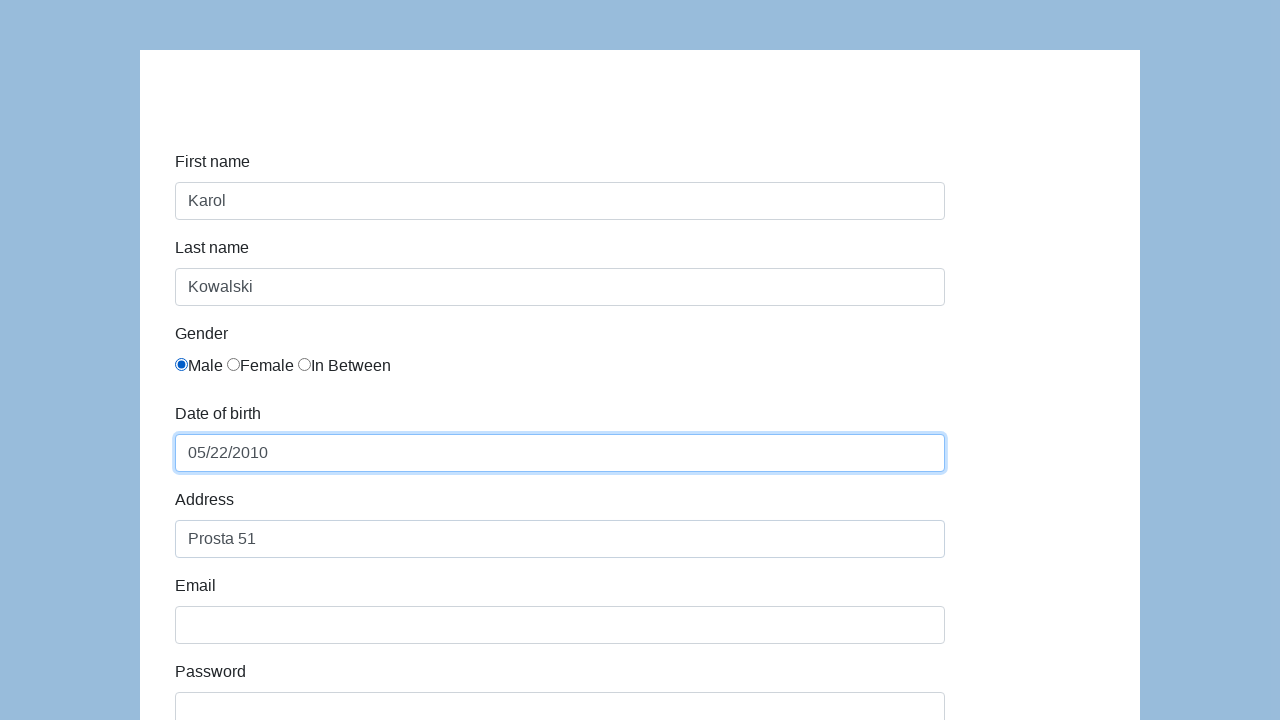

Filled email field with 'karol.kowalski@mailinator.com' on #email
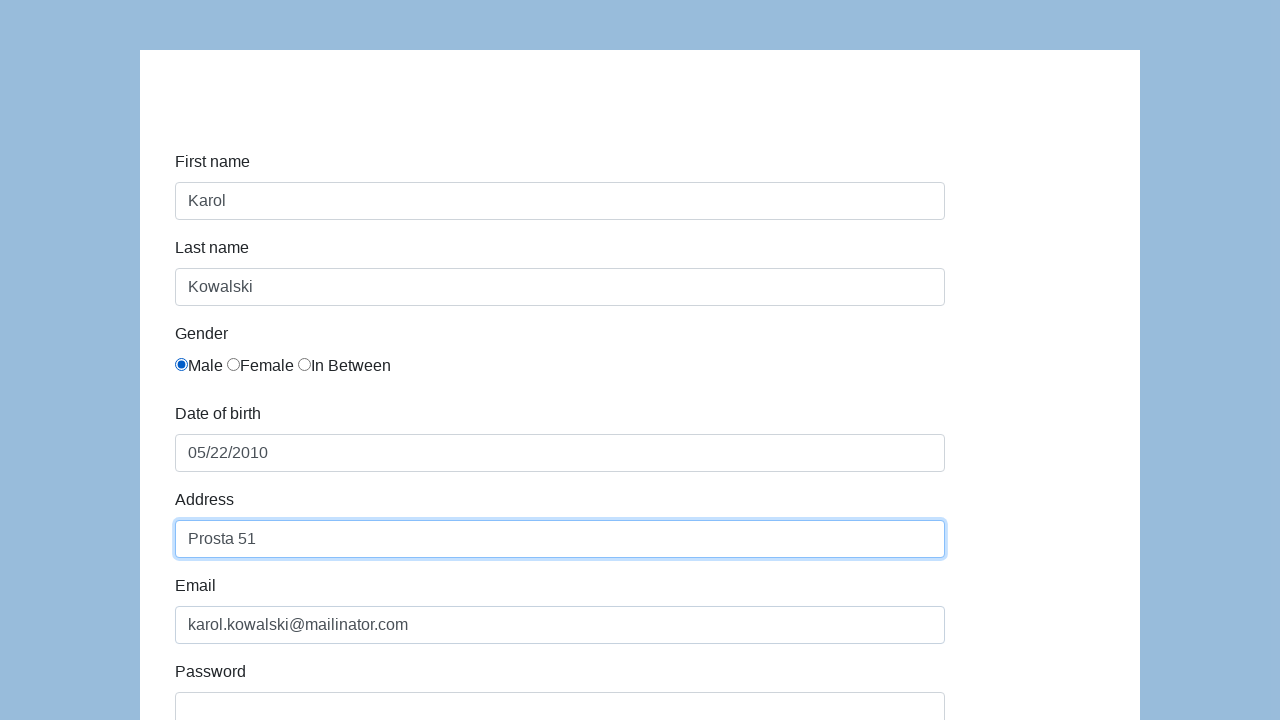

Filled password field with 'Pass123' on #password
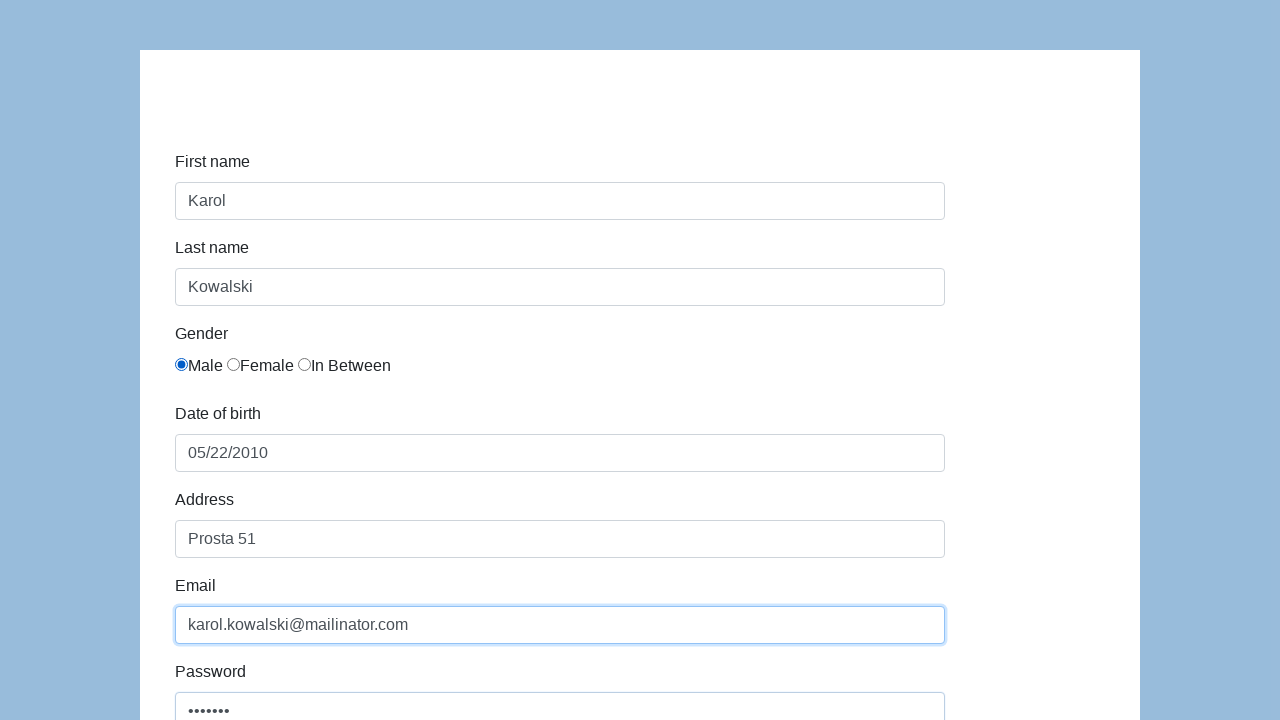

Filled company field with 'Coders Lab' on #company
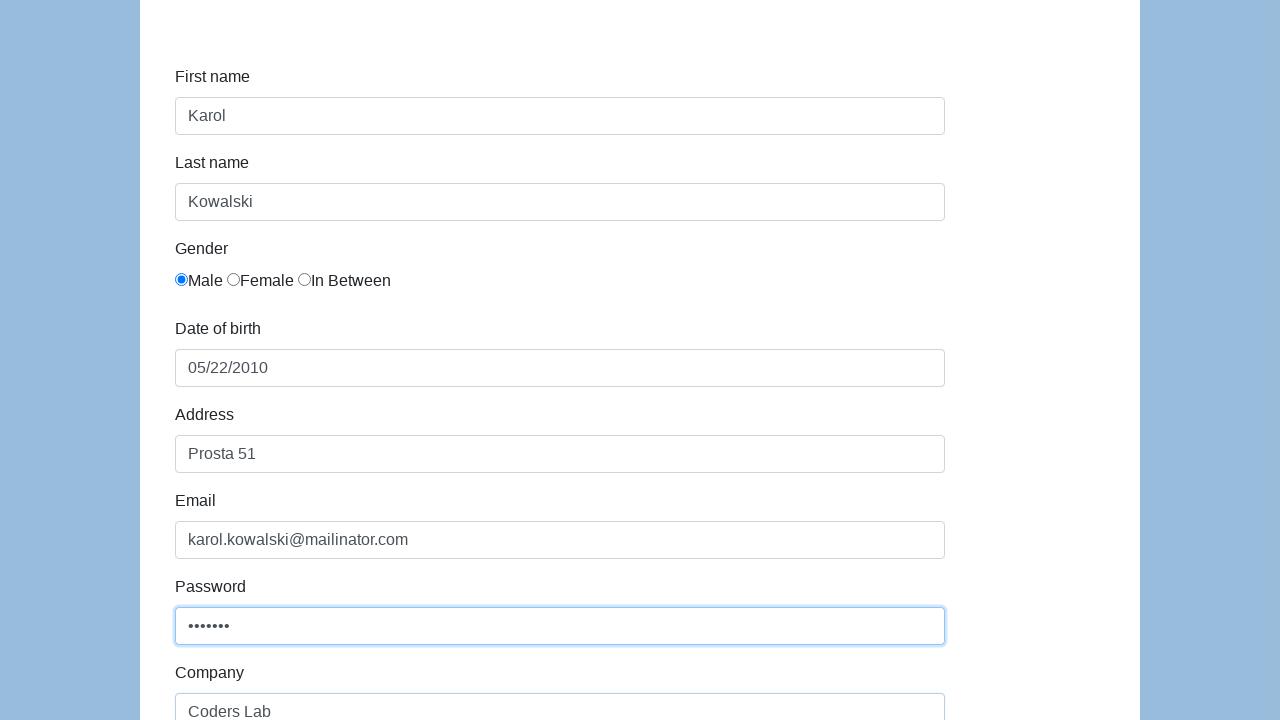

Filled comment field with 'To jest mój pierwszy automat testowy' on #comment
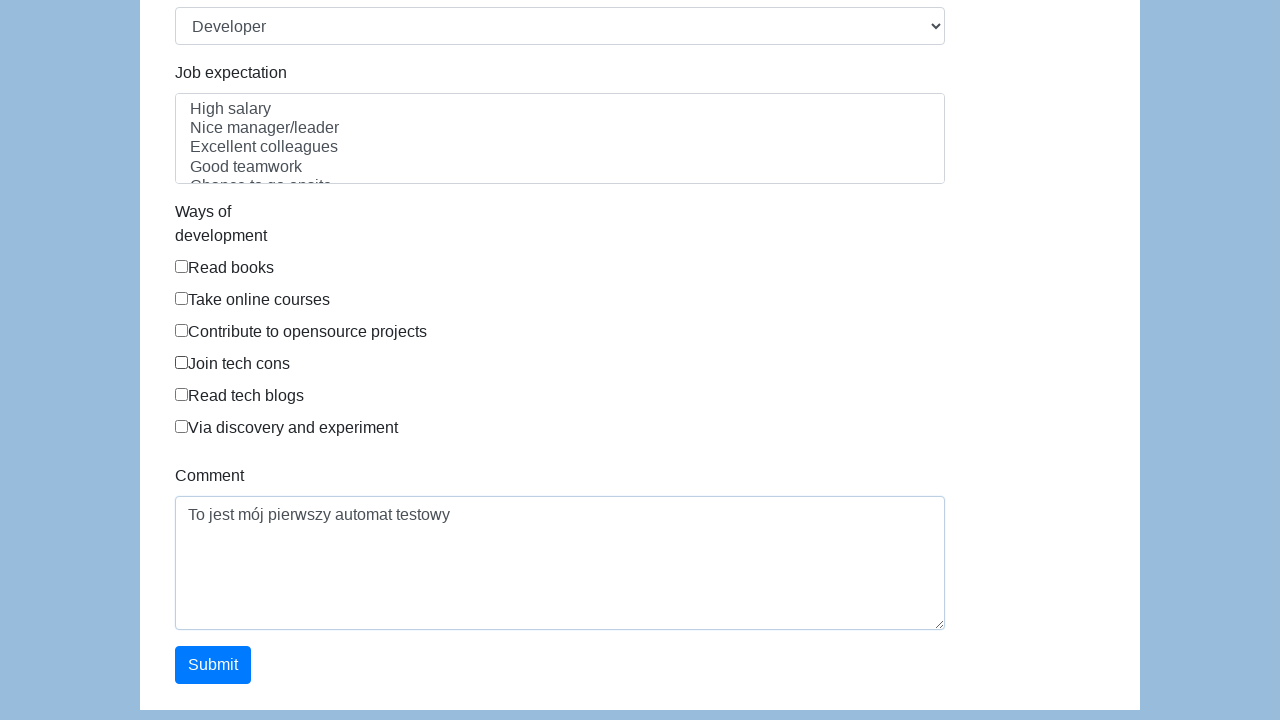

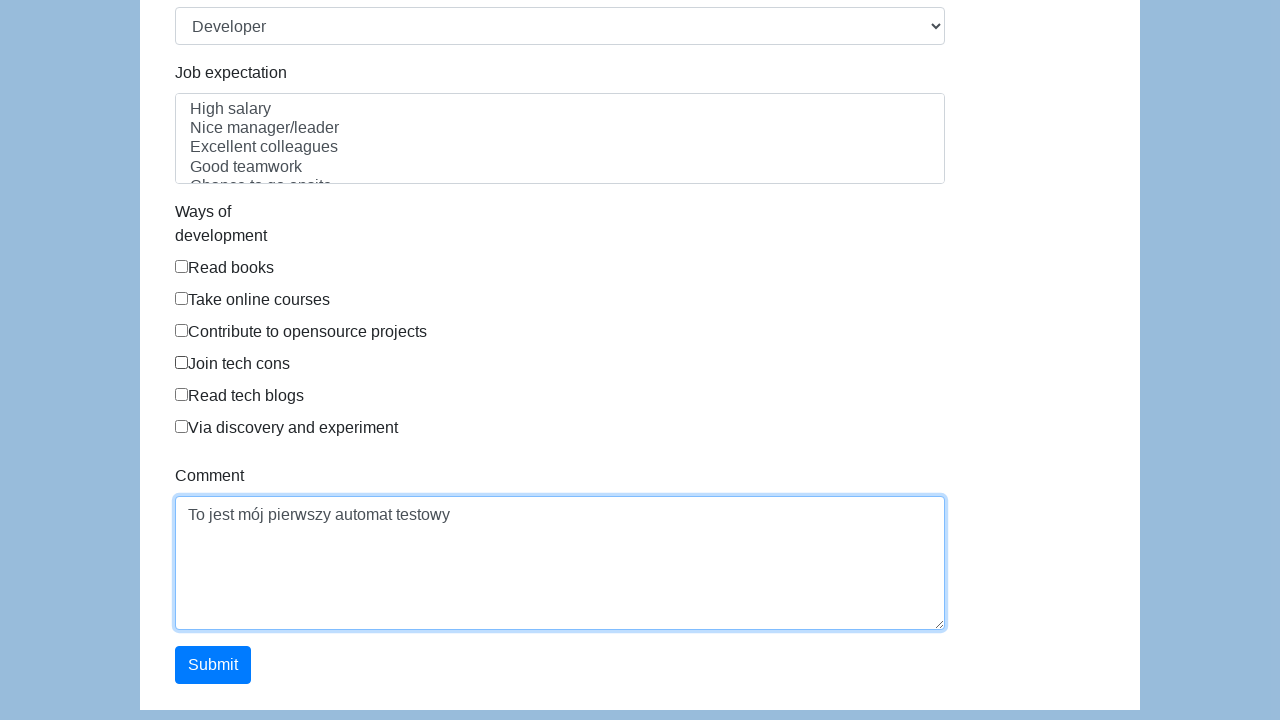